Tests horizontal scrolling functionality by scrolling right and then left on a webpage

Starting URL: https://omayo.blogspot.com/

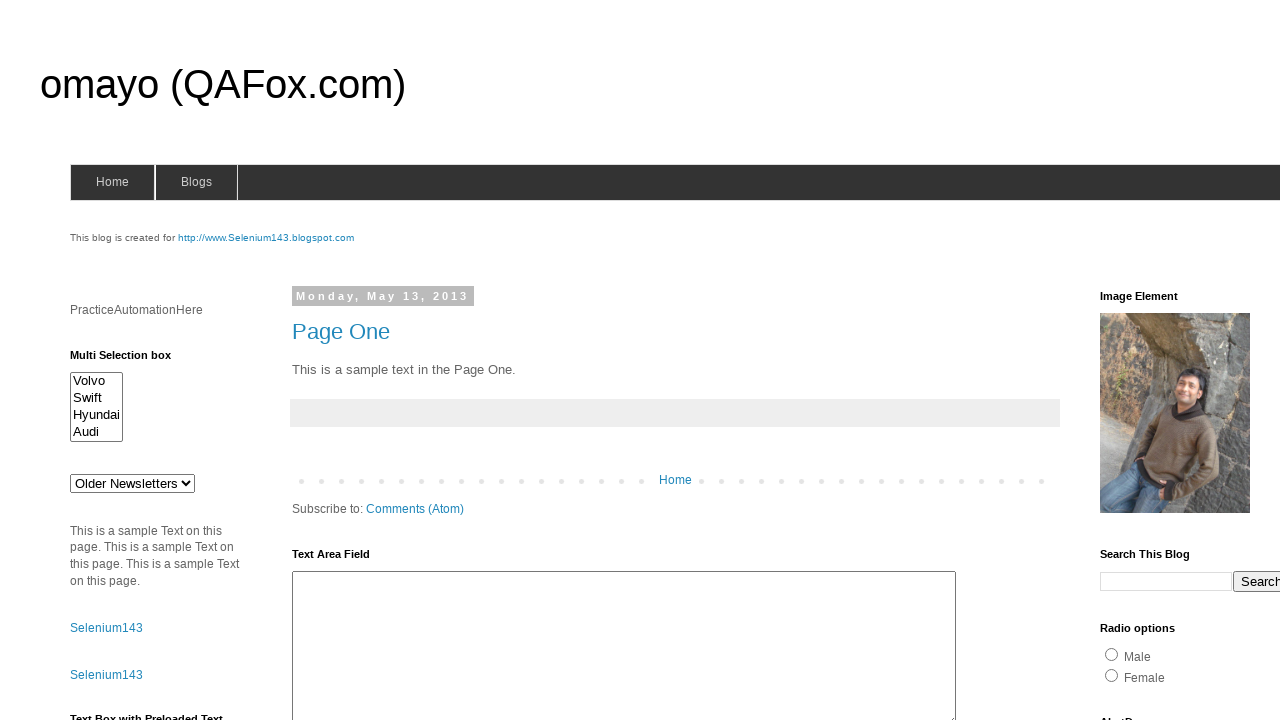

Scrolled horizontally to the right by 400 pixels
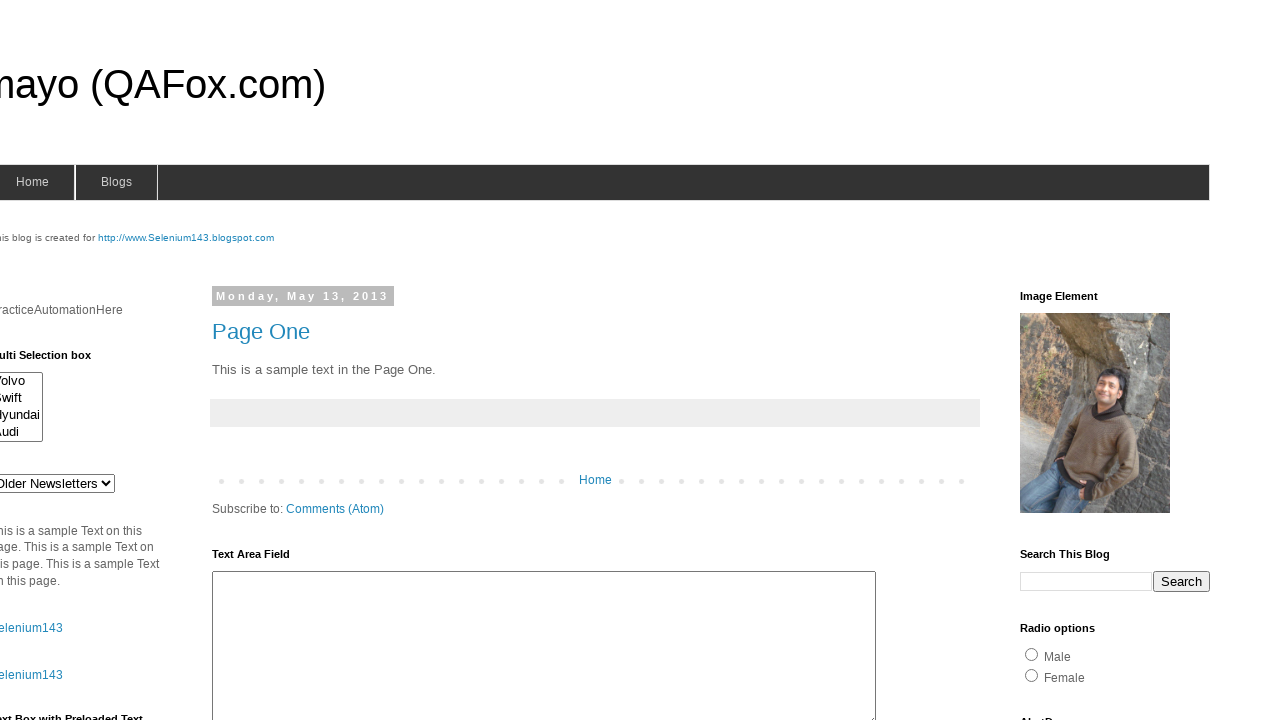

Waited 2 seconds for visual feedback after right scroll
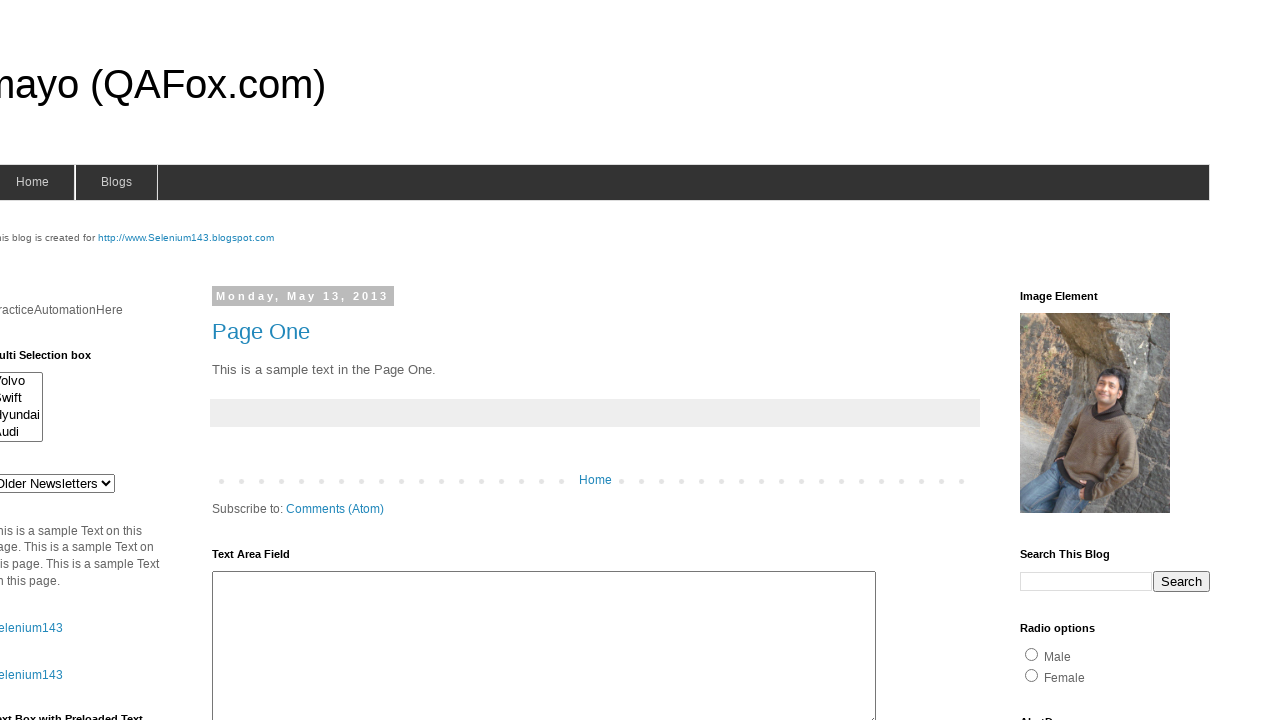

Scrolled horizontally to the left by 200 pixels
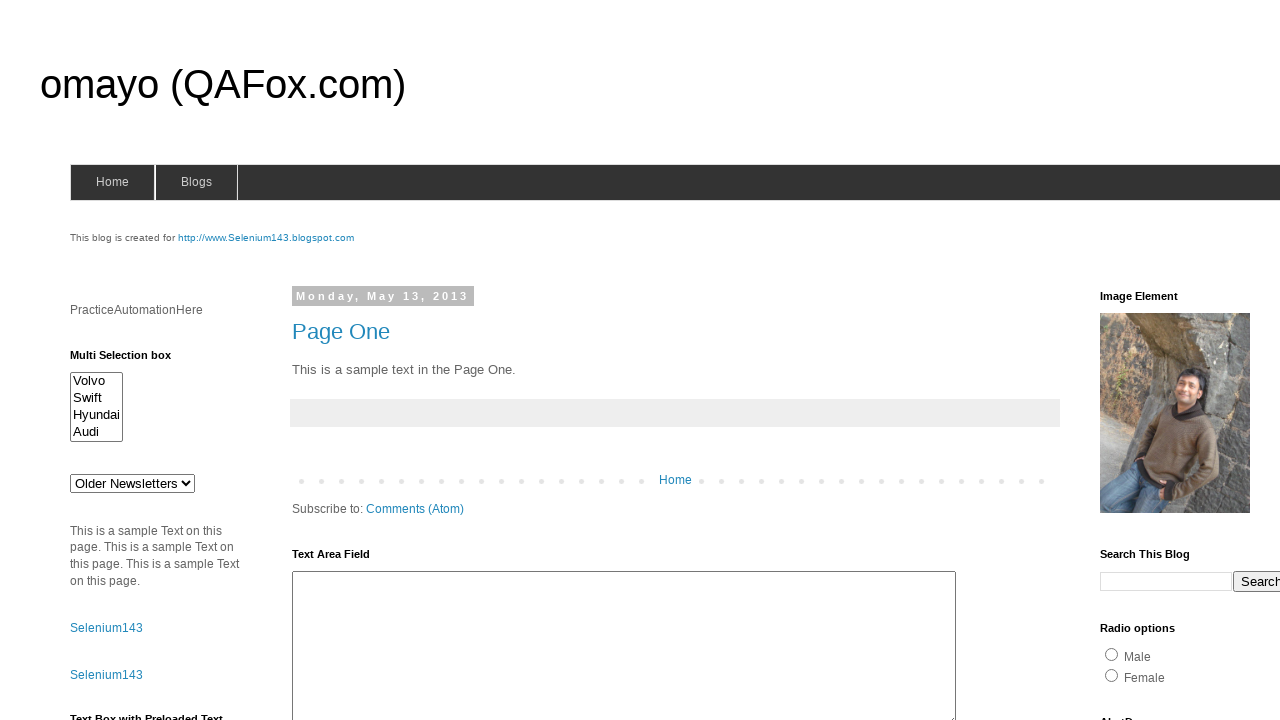

Waited 2 seconds for visual feedback after left scroll
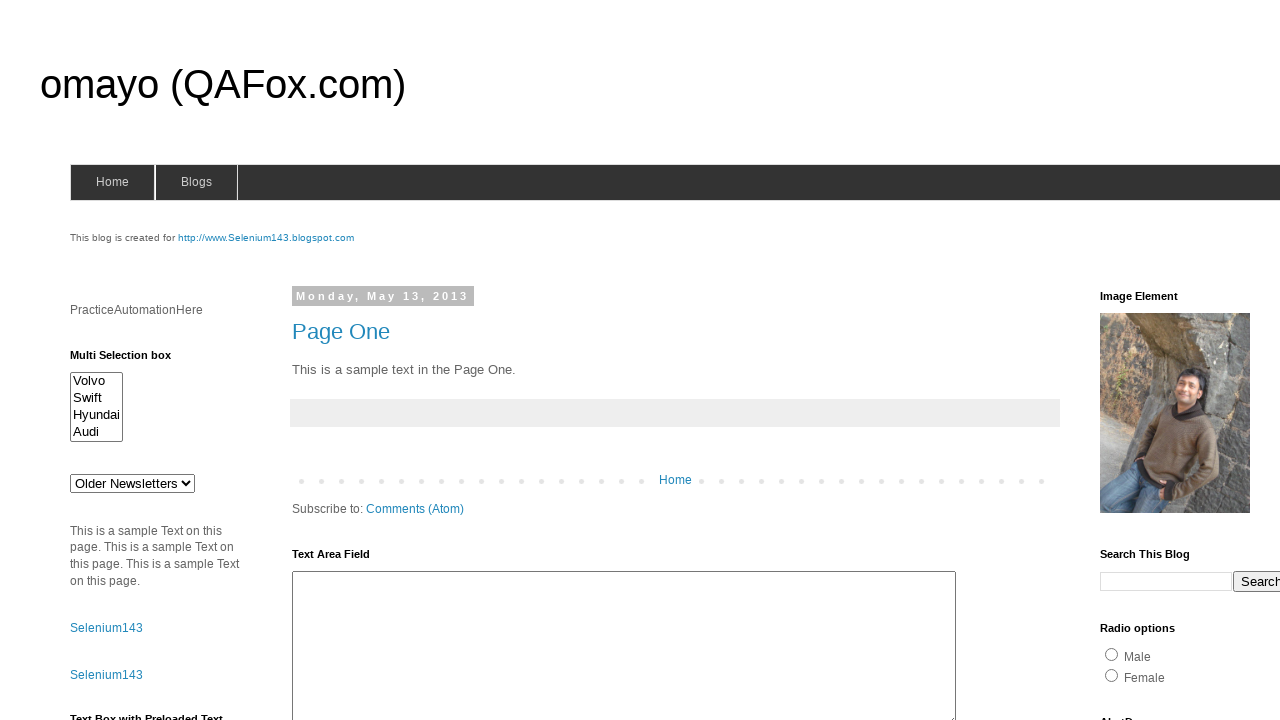

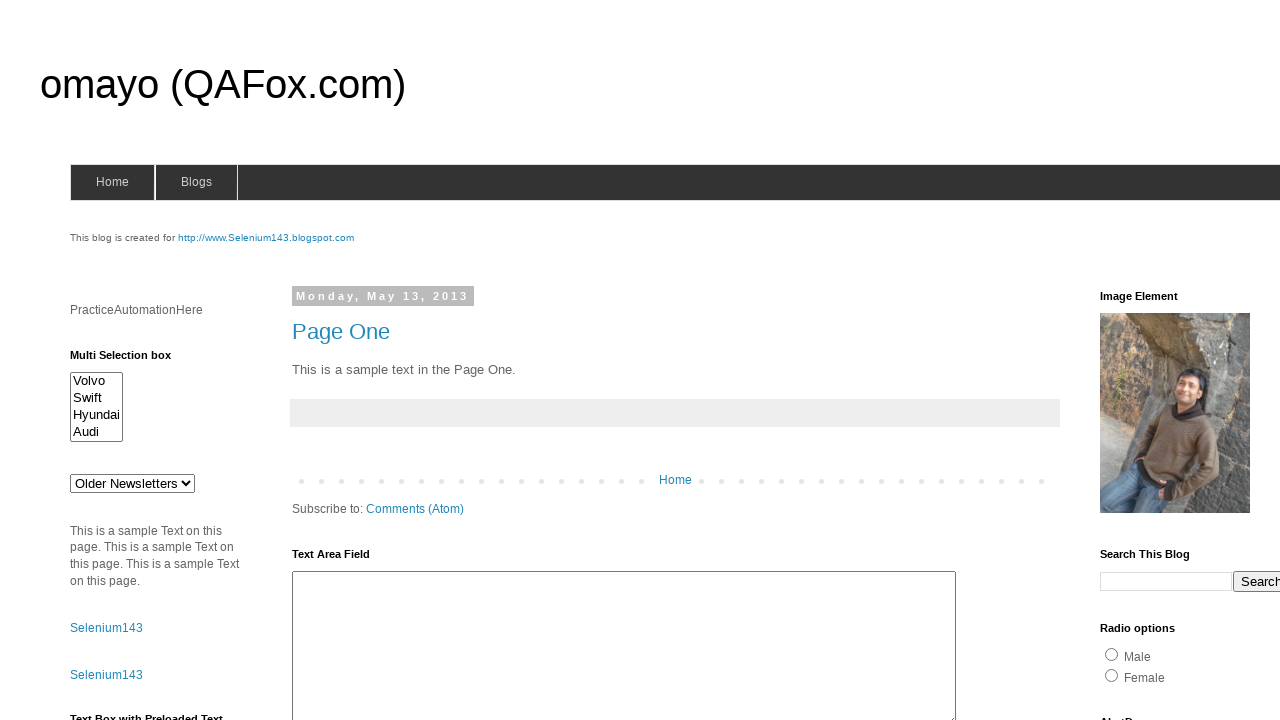